Tests radio button interaction on W3Schools HTML tryit page by switching to the iframe and clicking a radio button to verify selection

Starting URL: https://www.w3schools.com/html/tryit.asp?filename=tryhtml_input_radio

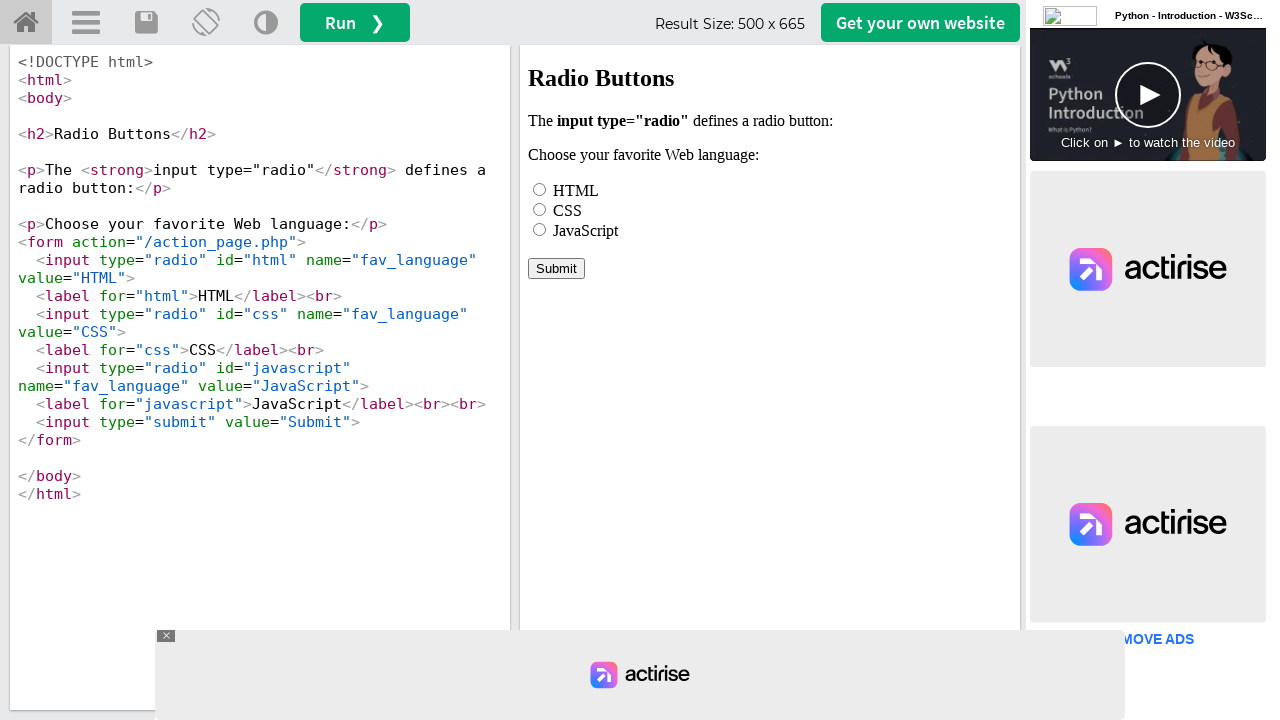

Located the iframeResult frame
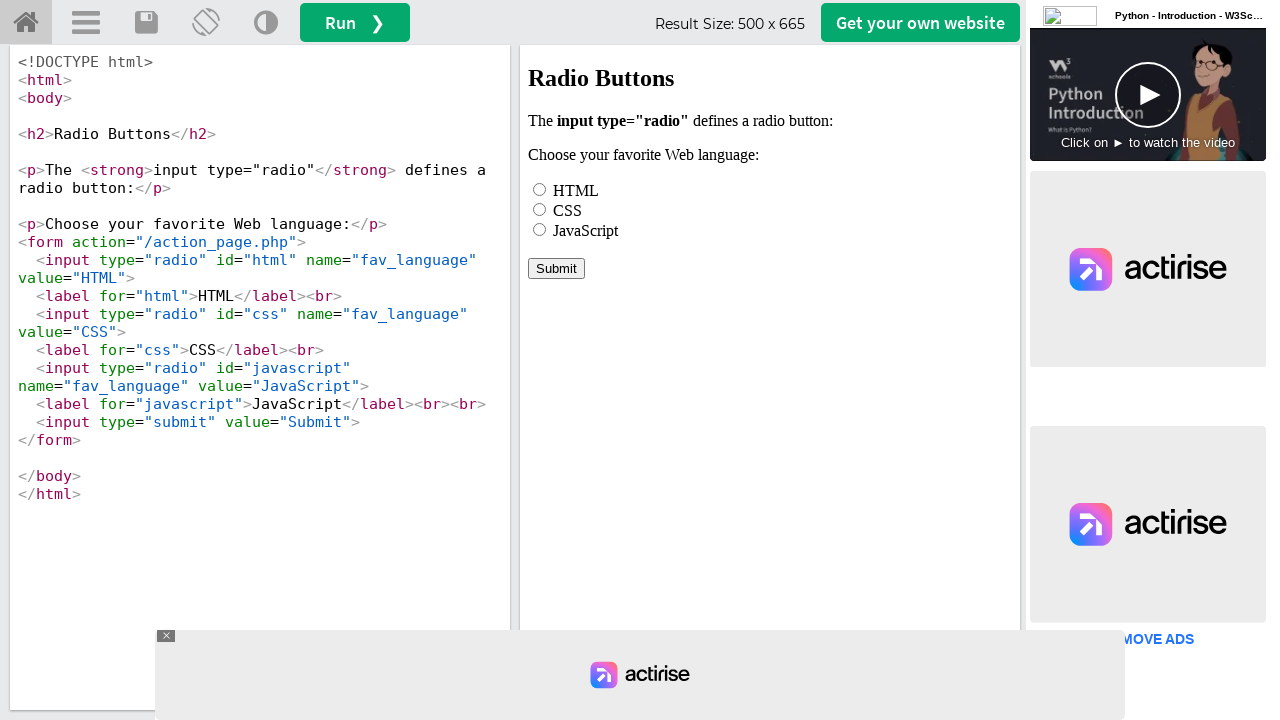

Clicked the HTML radio button at (540, 189) on #iframeResult >> internal:control=enter-frame >> input#html
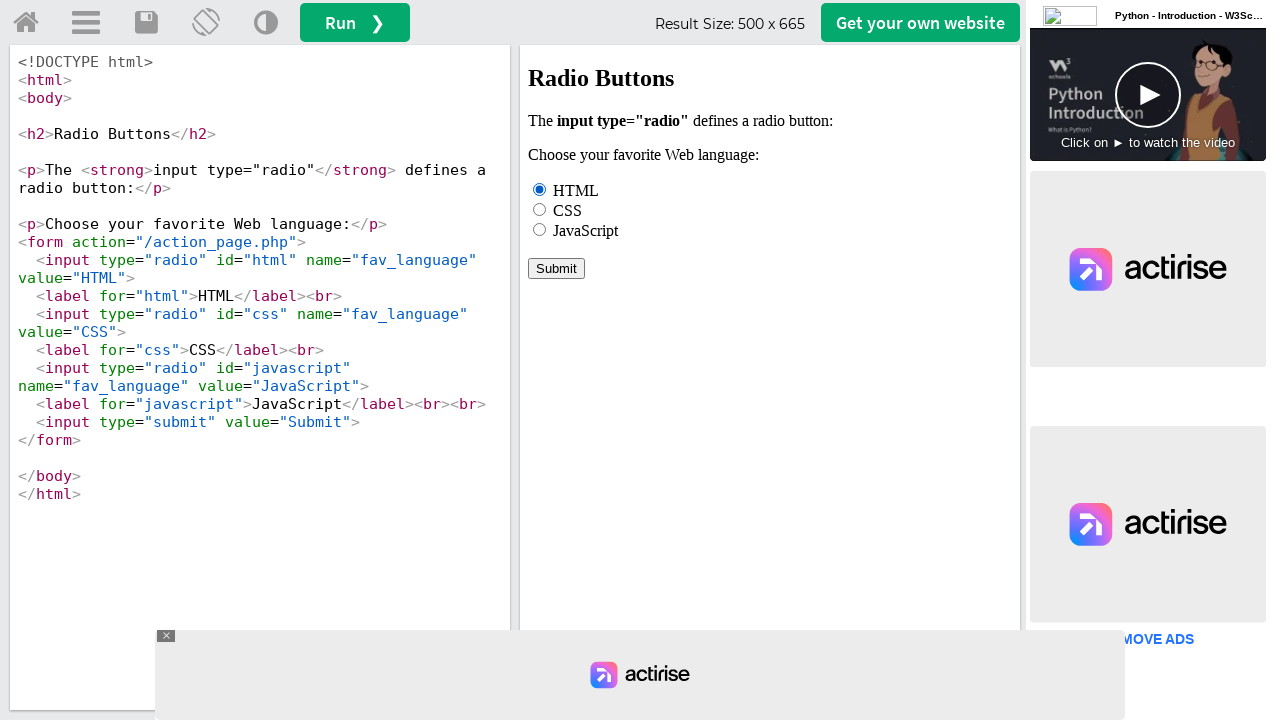

Verified that the HTML radio button is checked
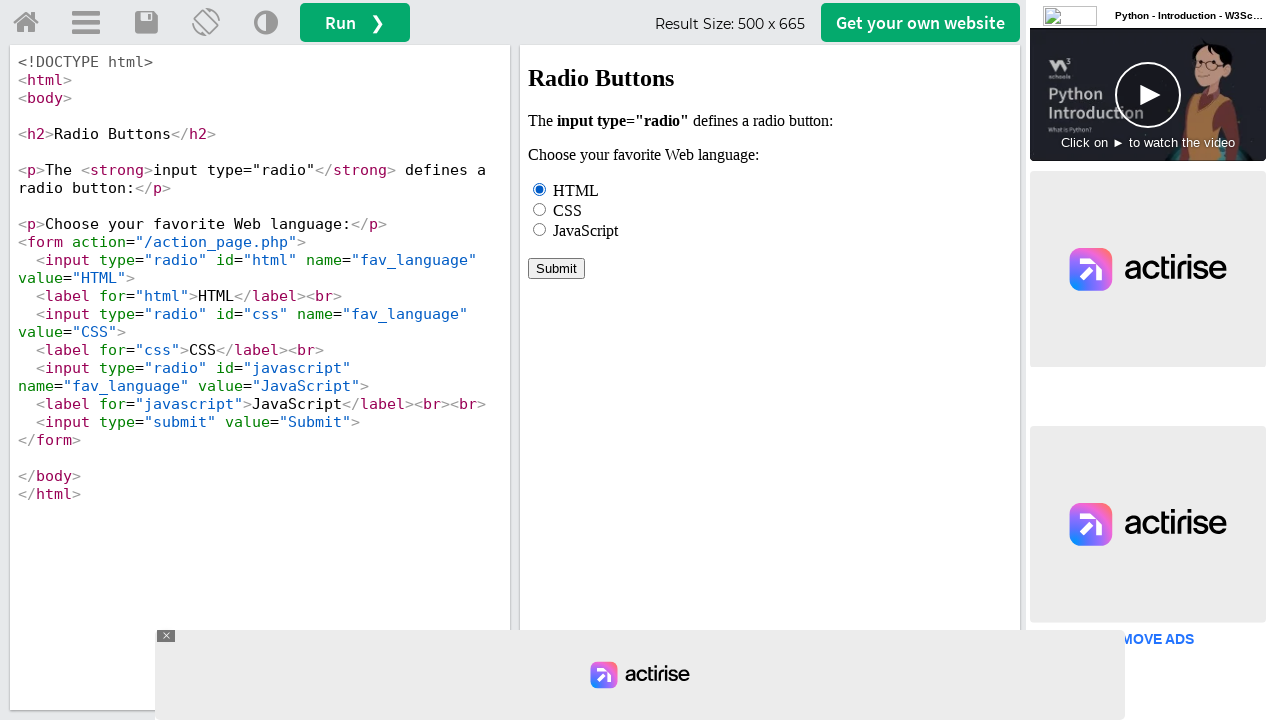

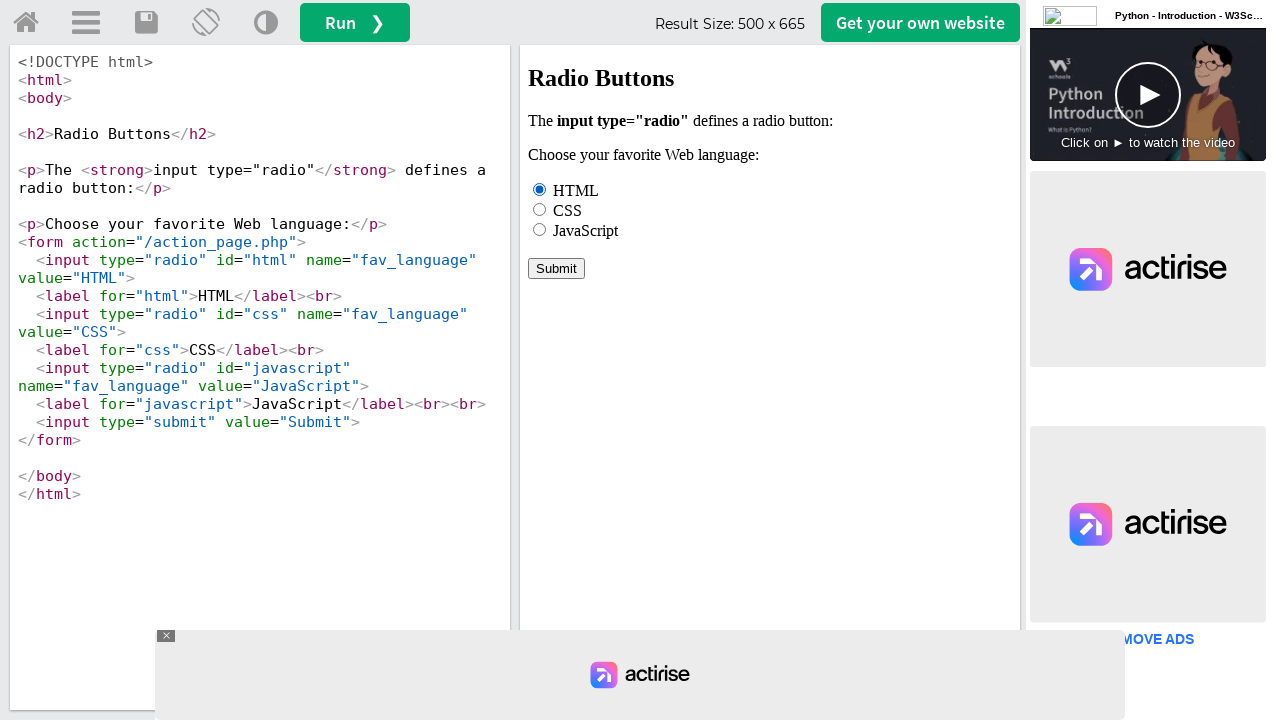